Tests jQuery UI autocomplete widget by typing a character to trigger suggestions, then navigating through the dropdown with arrow keys and selecting an option with Enter.

Starting URL: http://jqueryui.com/autocomplete/

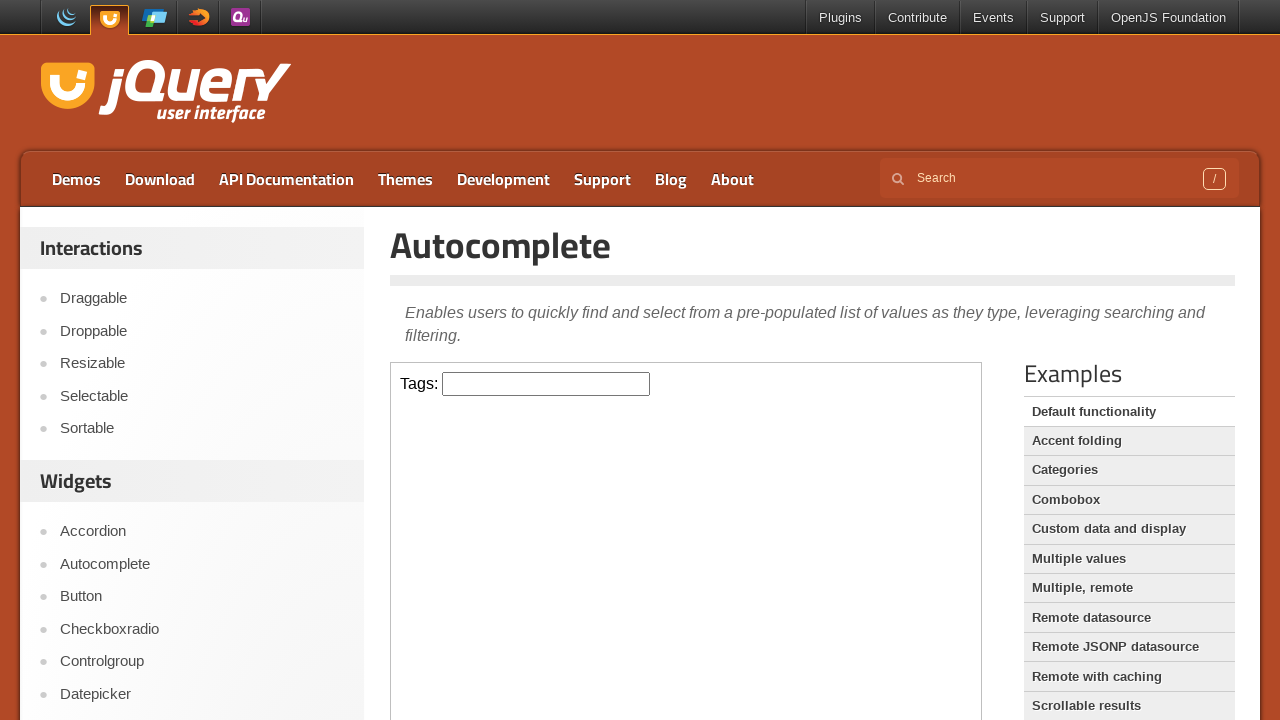

Verified page title contains 'Autocomplete'
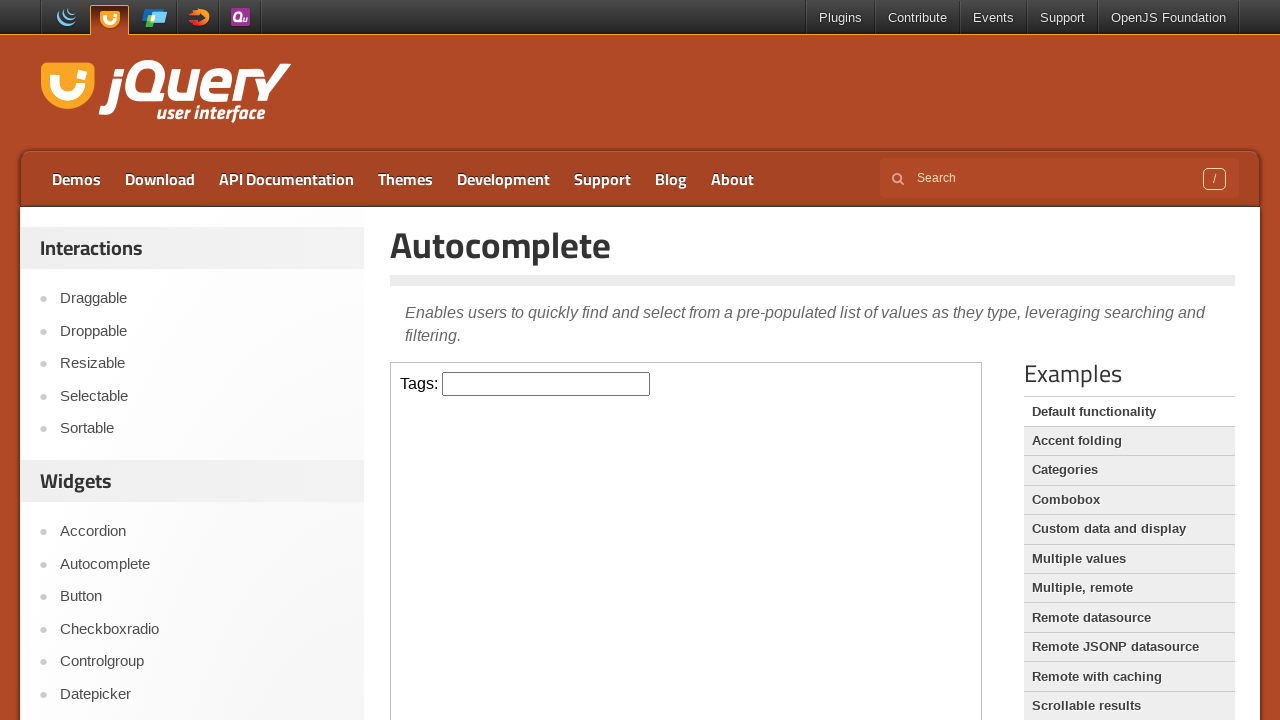

Located iframe with demo-frame class
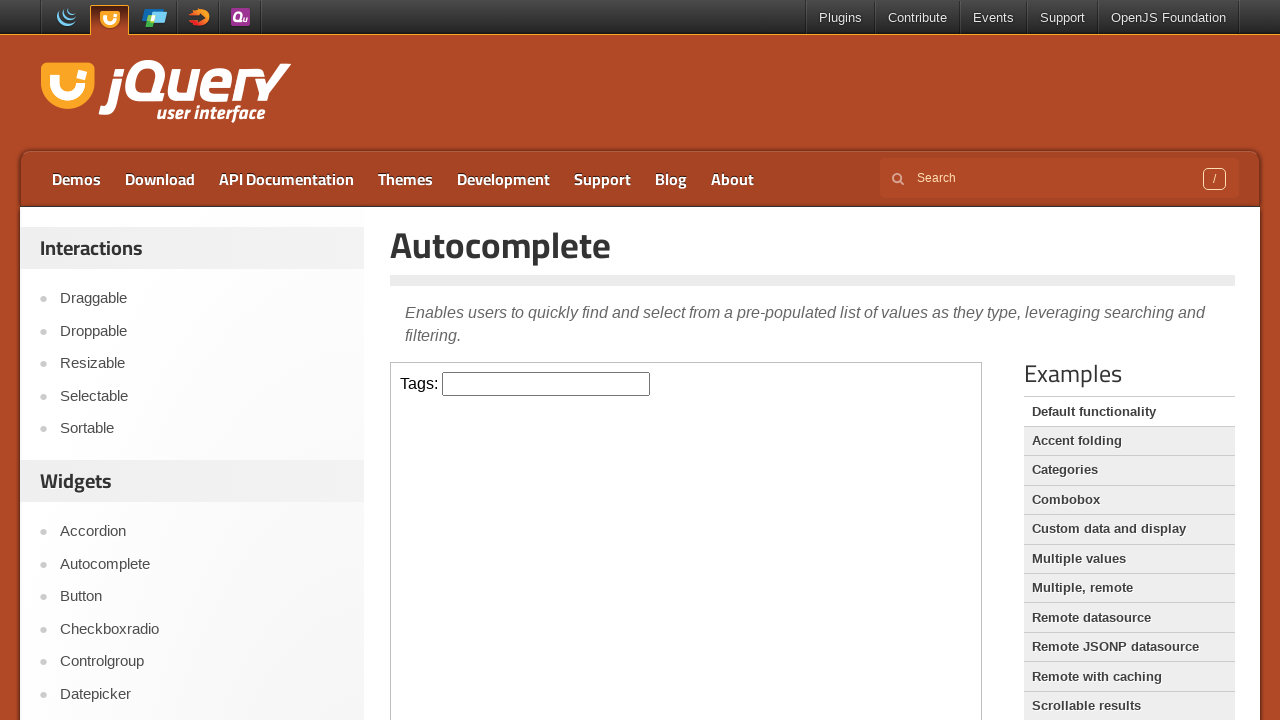

Typed 'a' in autocomplete input field to trigger suggestions on iframe.demo-frame >> internal:control=enter-frame >> #tags
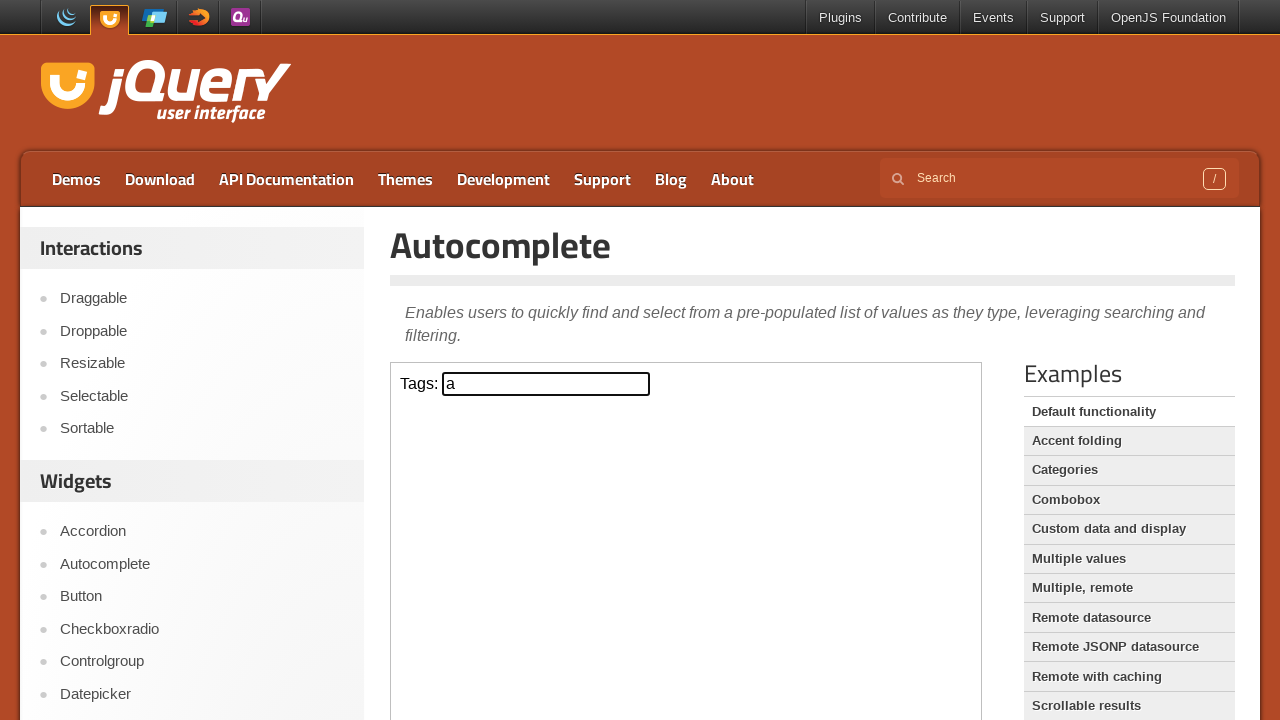

Autocomplete suggestions appeared
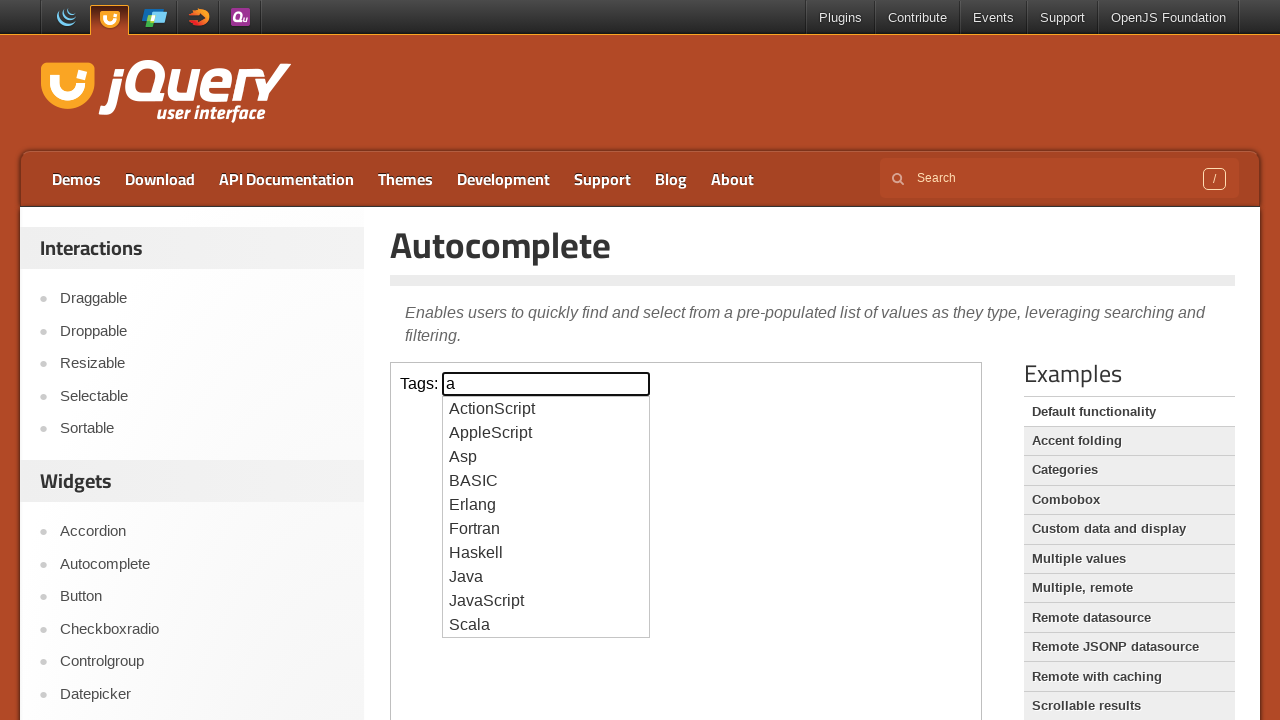

Pressed ArrowDown to navigate through suggestions (iteration 1/5) on iframe.demo-frame >> internal:control=enter-frame >> #tags
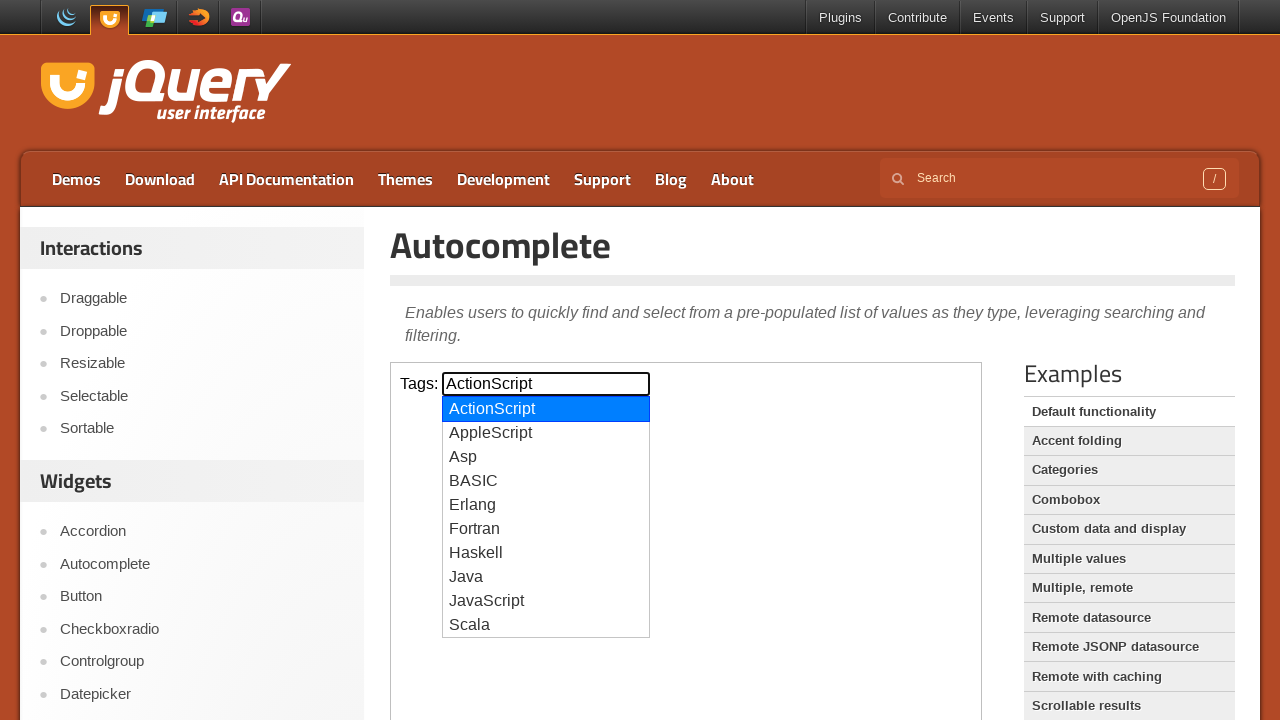

Pressed ArrowDown to navigate through suggestions (iteration 2/5) on iframe.demo-frame >> internal:control=enter-frame >> #tags
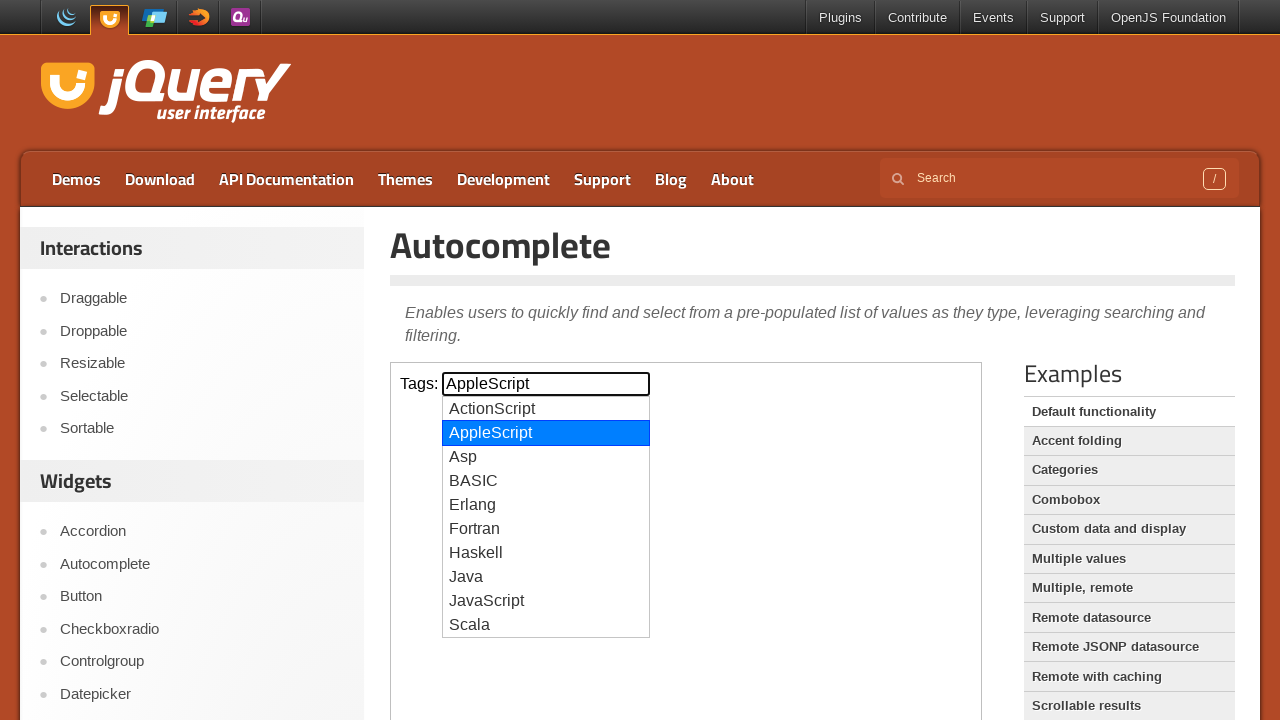

Pressed ArrowDown to navigate through suggestions (iteration 3/5) on iframe.demo-frame >> internal:control=enter-frame >> #tags
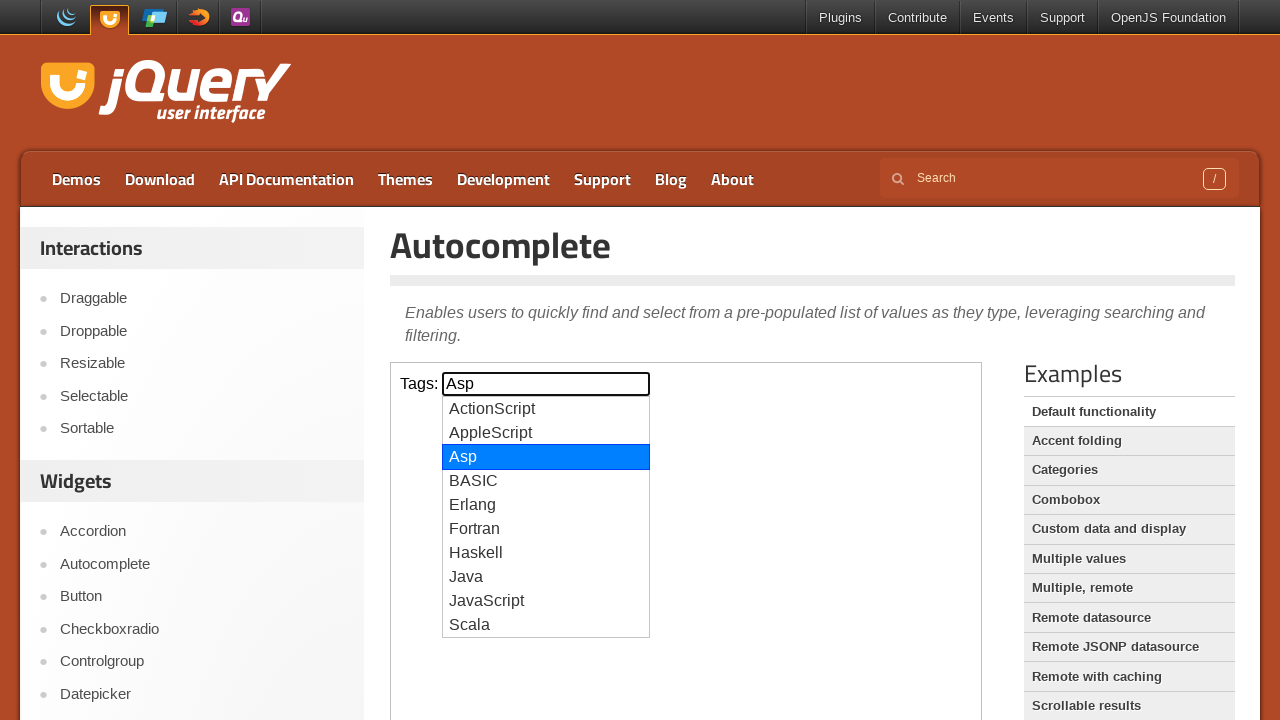

Pressed ArrowDown to navigate through suggestions (iteration 4/5) on iframe.demo-frame >> internal:control=enter-frame >> #tags
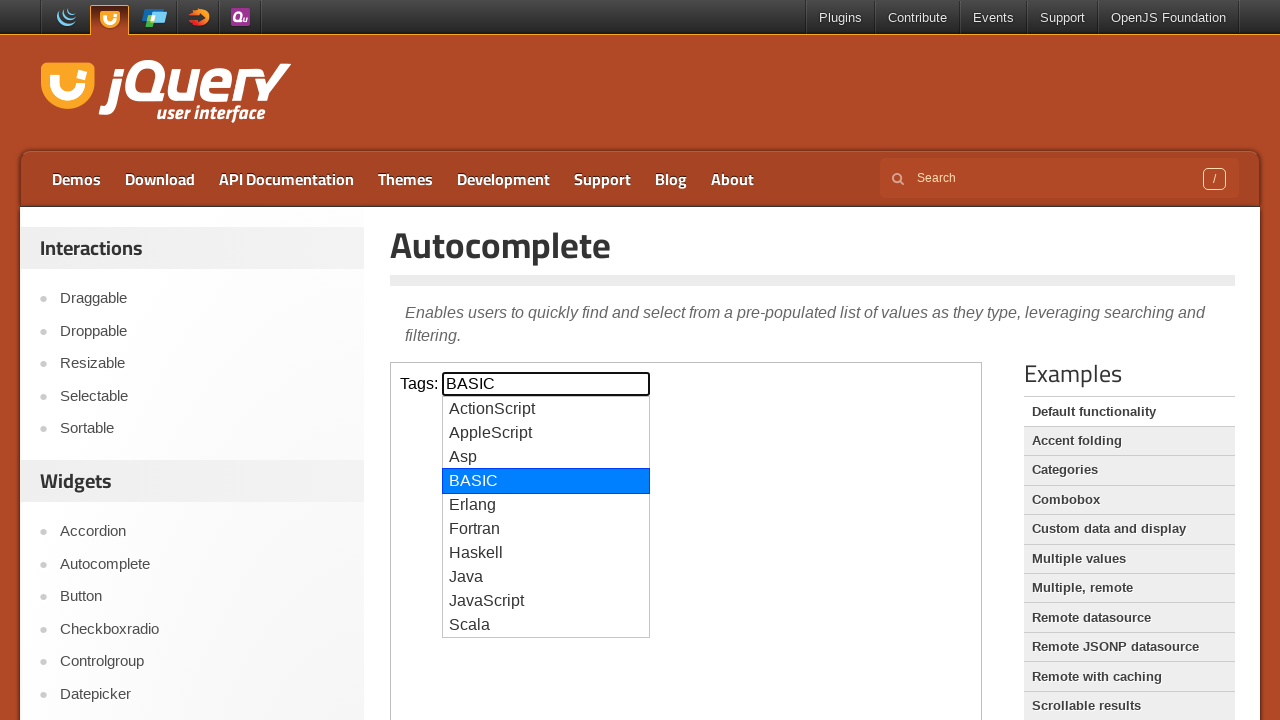

Pressed ArrowDown to navigate through suggestions (iteration 5/5) on iframe.demo-frame >> internal:control=enter-frame >> #tags
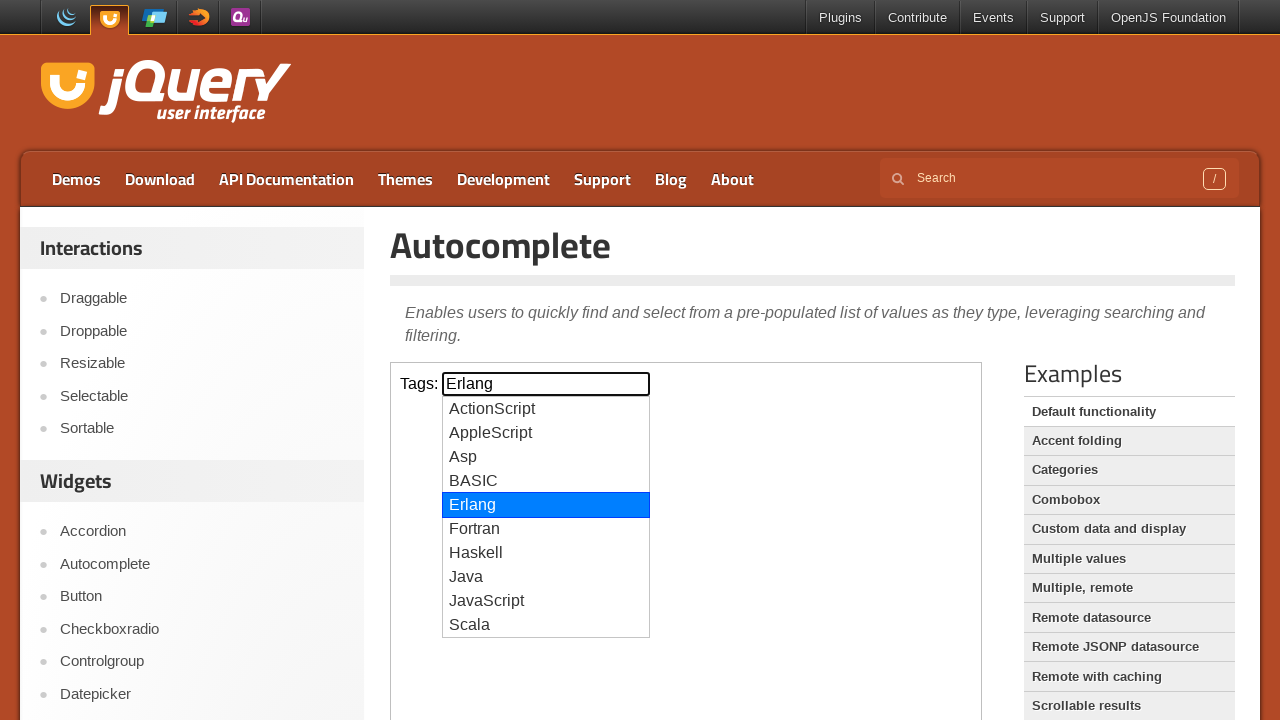

Pressed Enter to select the highlighted suggestion on iframe.demo-frame >> internal:control=enter-frame >> #tags
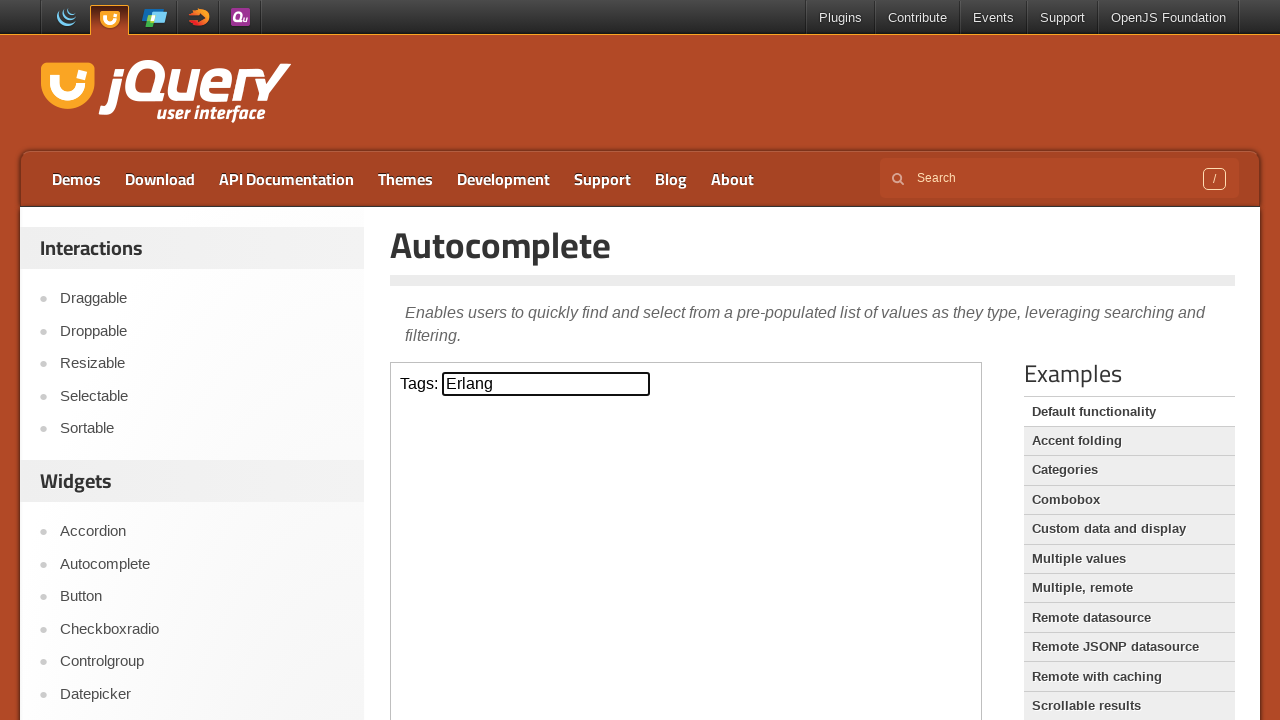

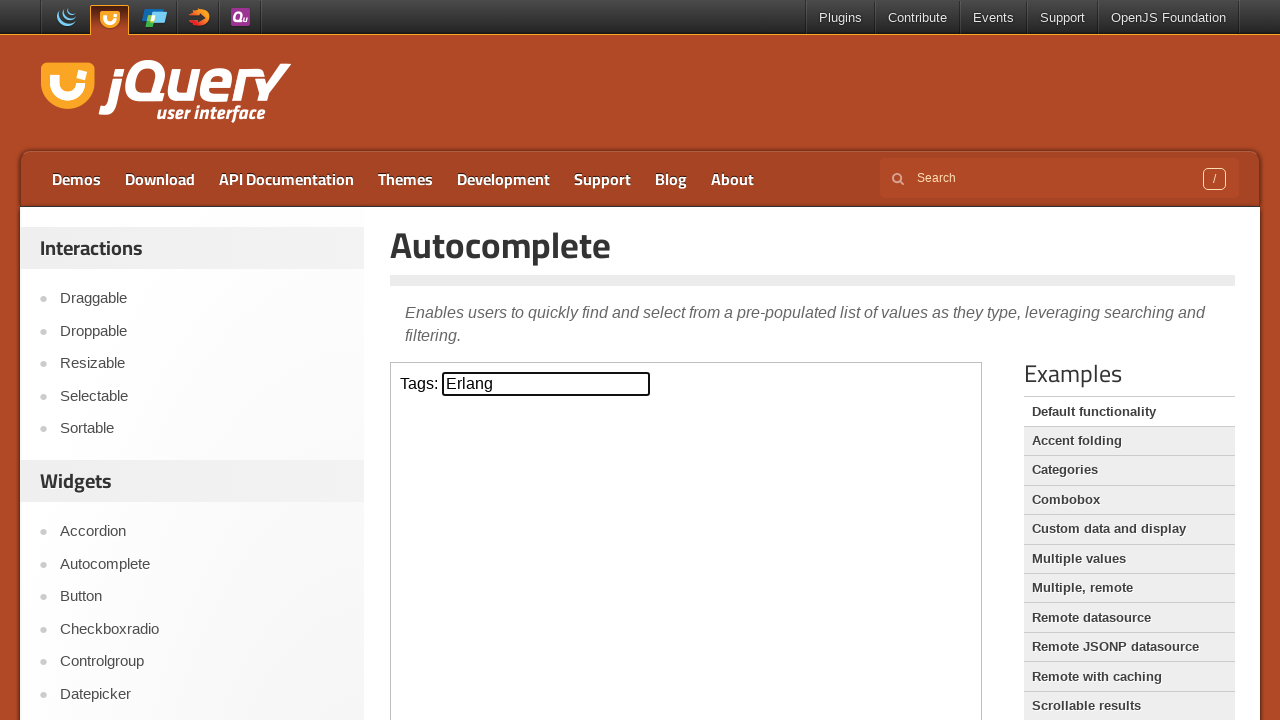